Tests the text box form on demoqa.com by filling in full name, email, current address, and permanent address fields, then submitting the form and verifying the output displays the entered name.

Starting URL: https://demoqa.com/text-box

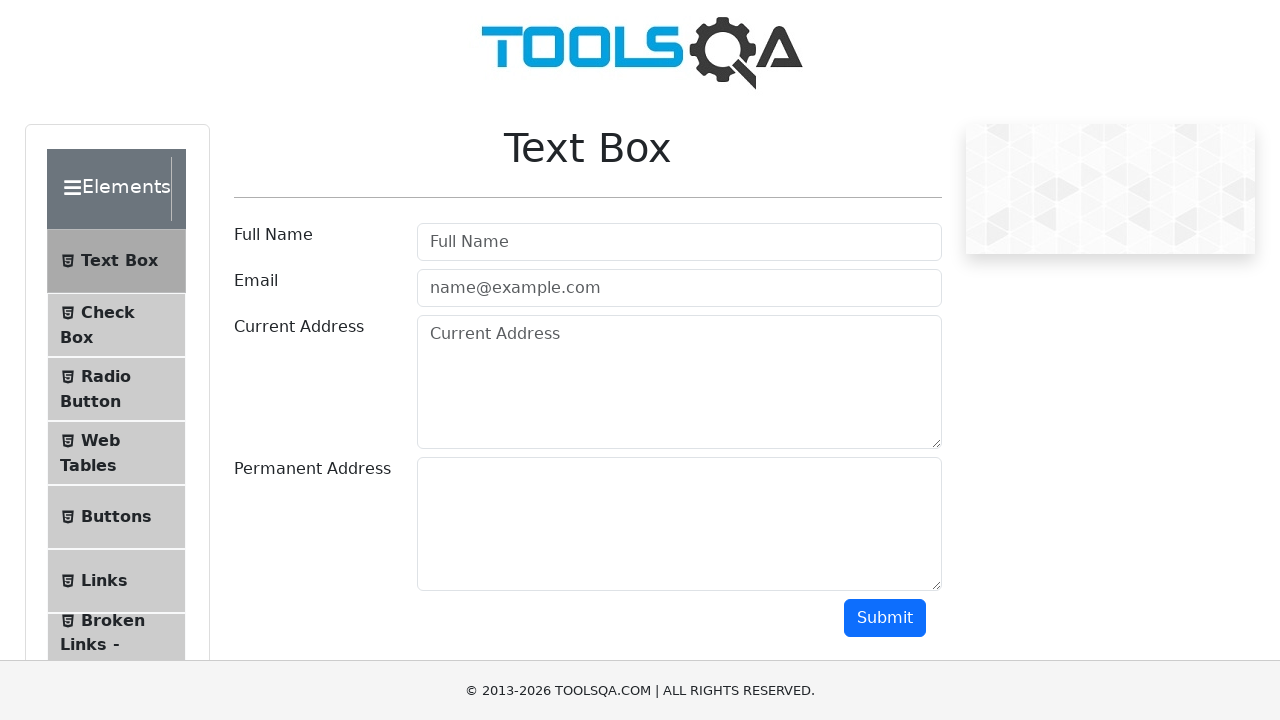

Filled full name field with 'arvind' on #userName
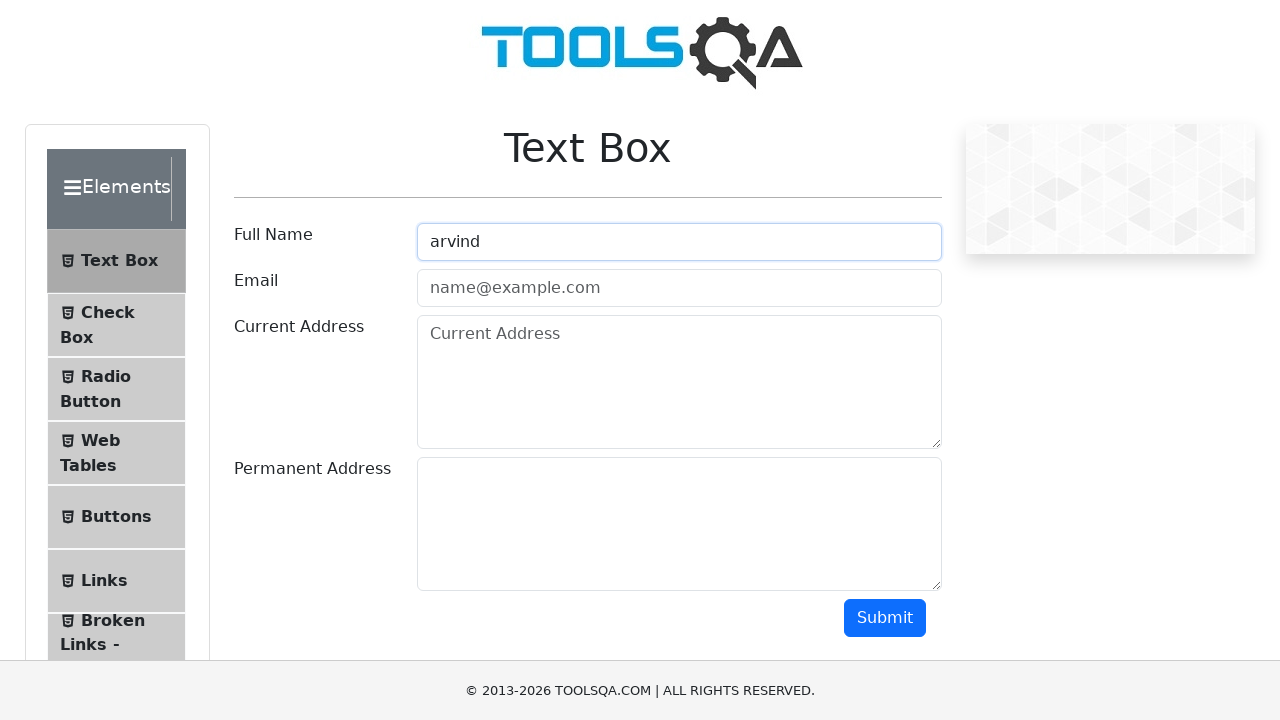

Filled email field with 'abc@gmail.com' on #userEmail
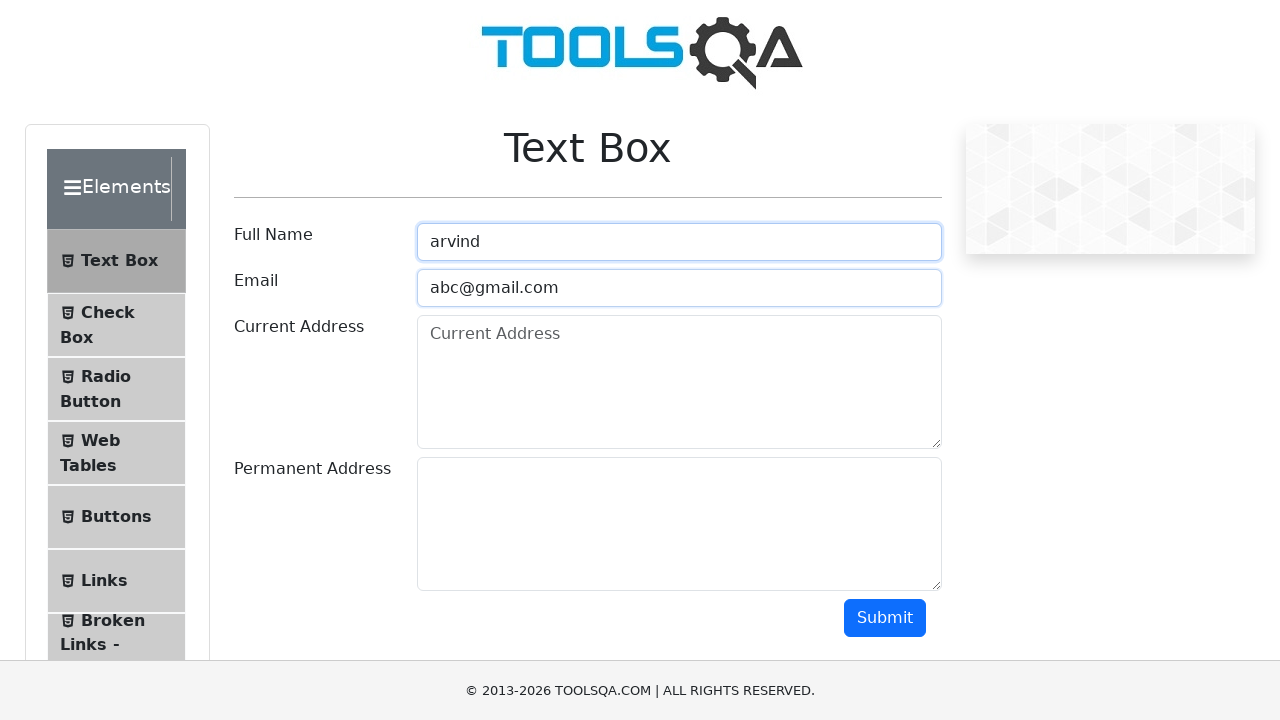

Filled current address field with 'mira road' on #currentAddress
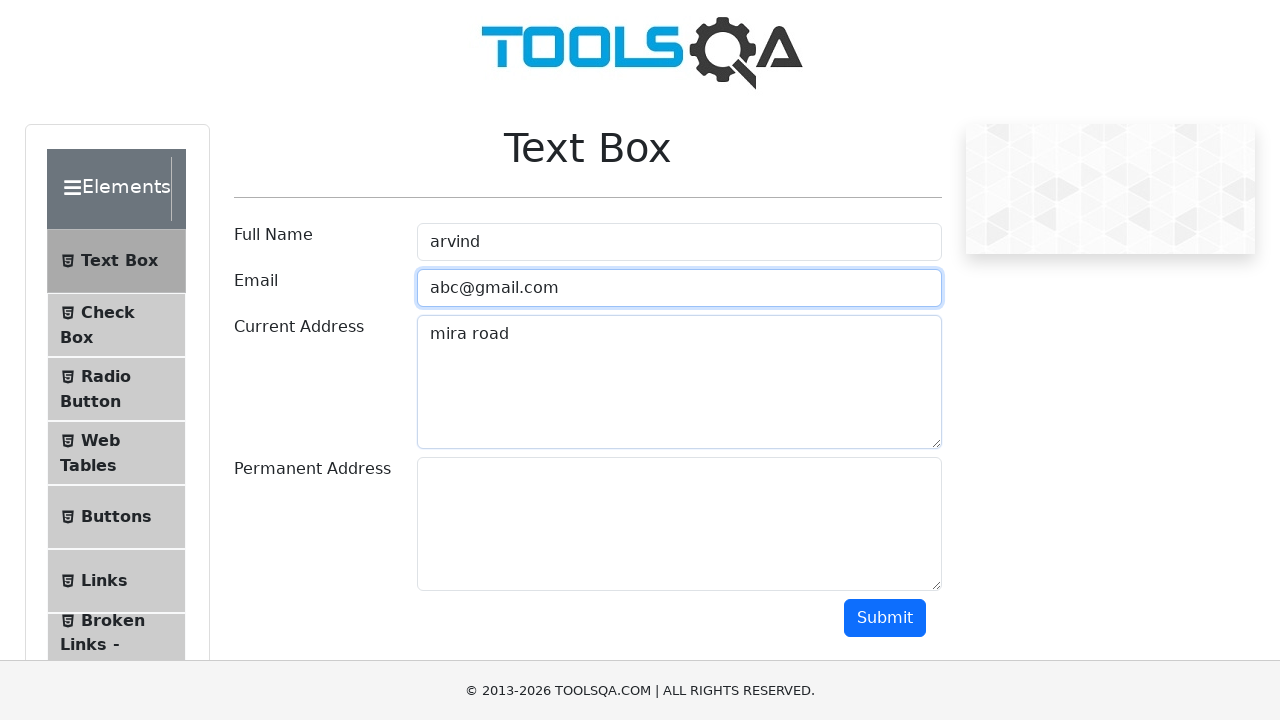

Filled permanent address field with 'mumbai' on #permanentAddress
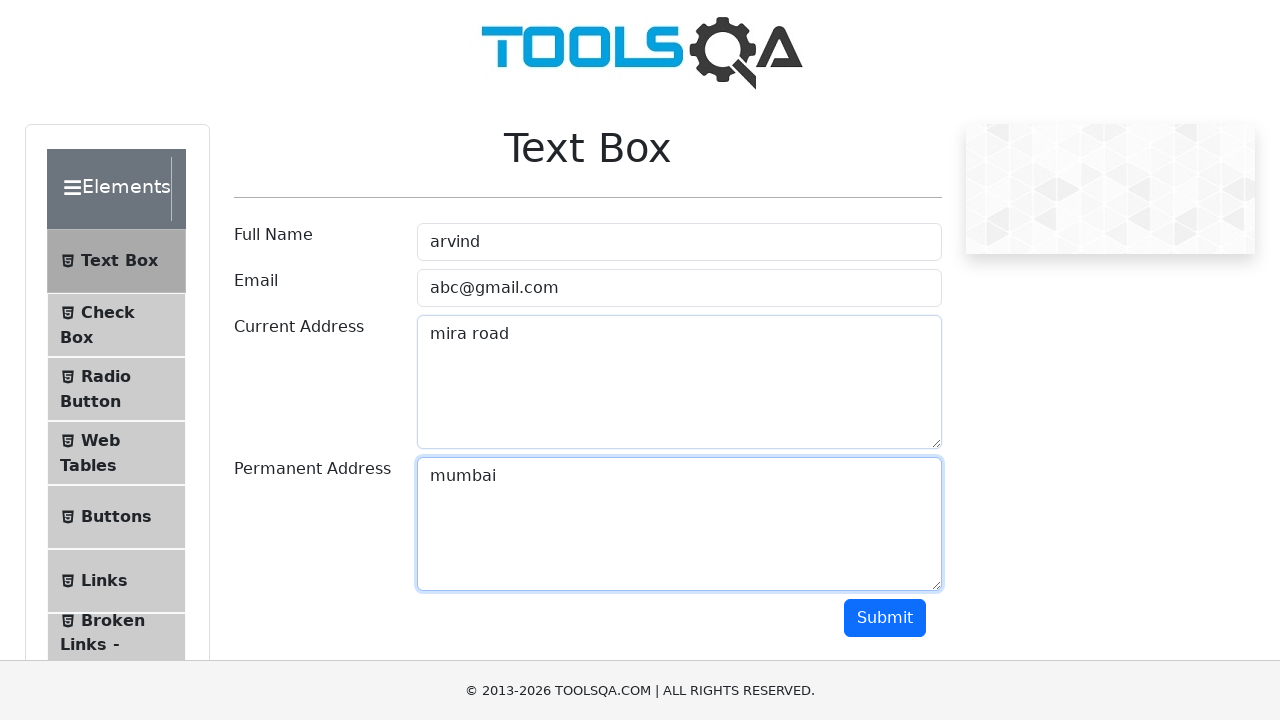

Scrolled submit button into view
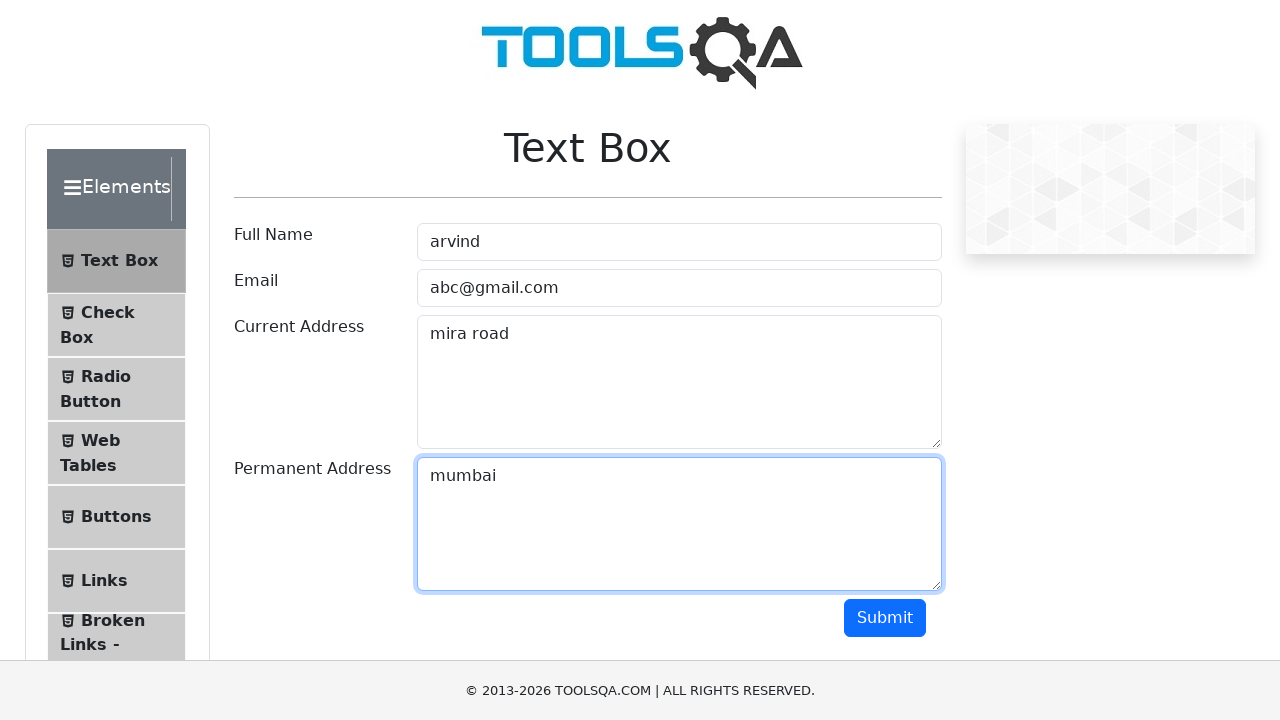

Clicked submit button to submit the form at (885, 618) on #submit
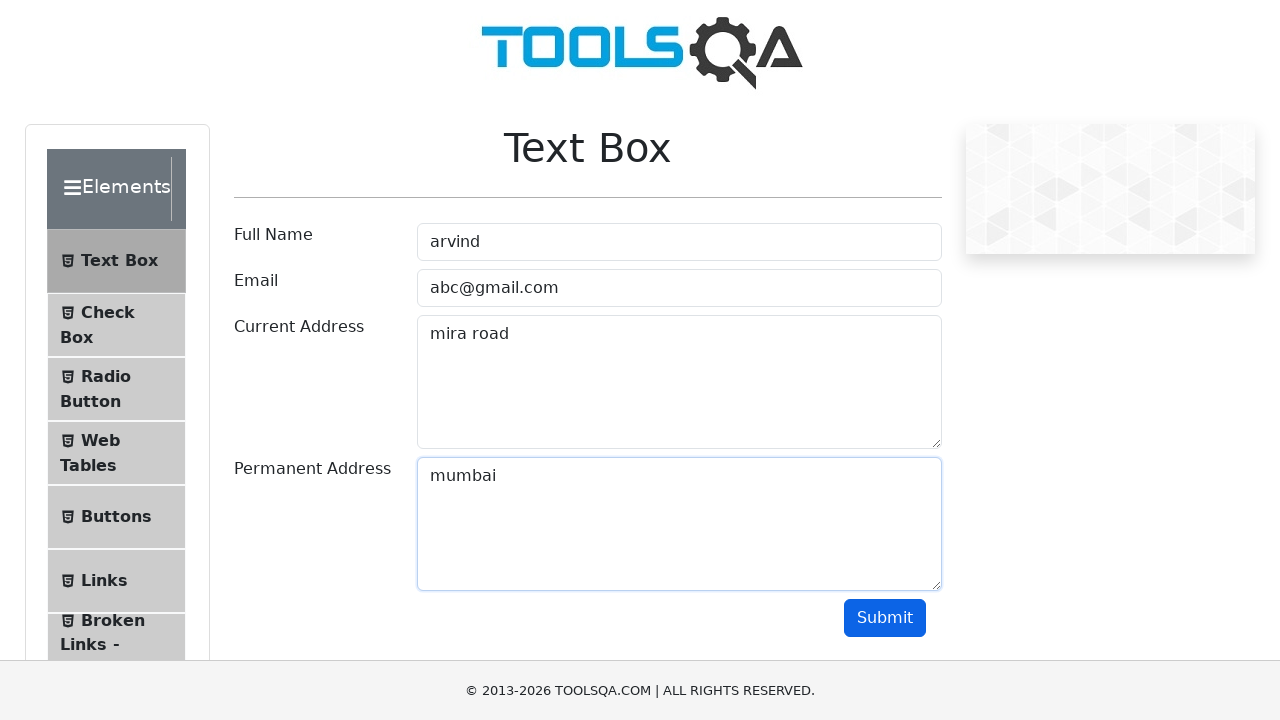

Form submitted and output section appeared with name field
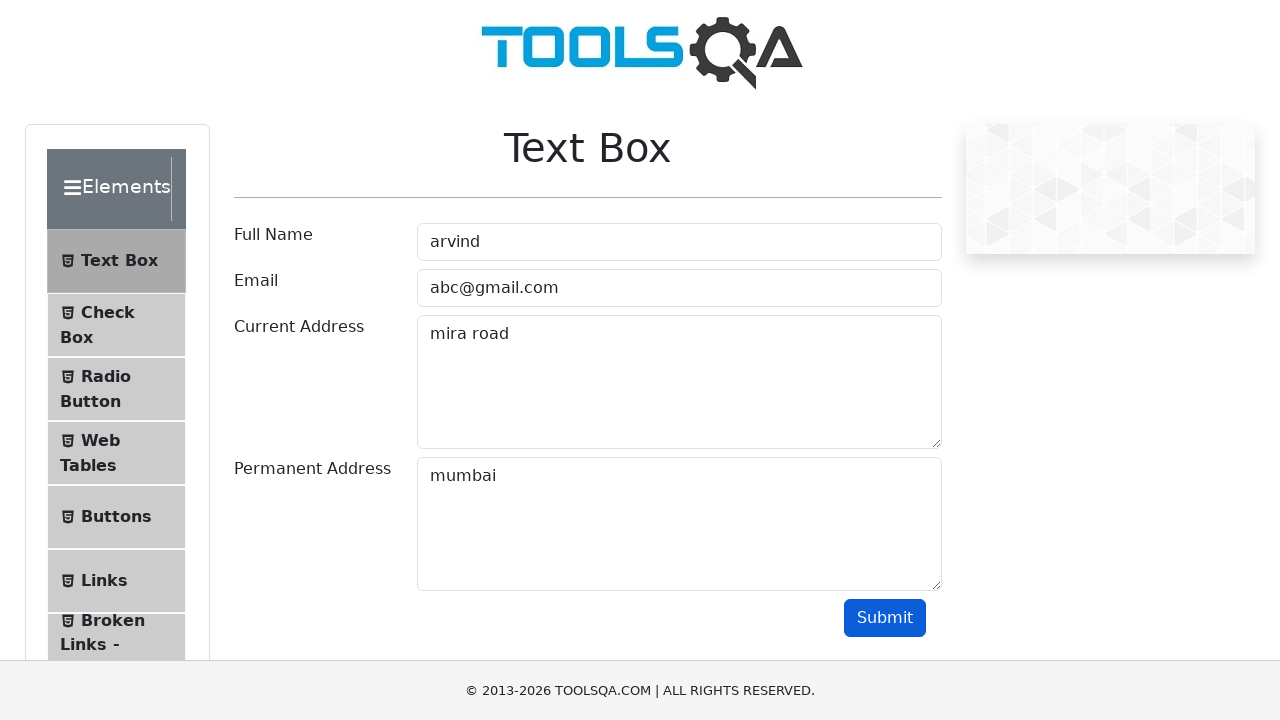

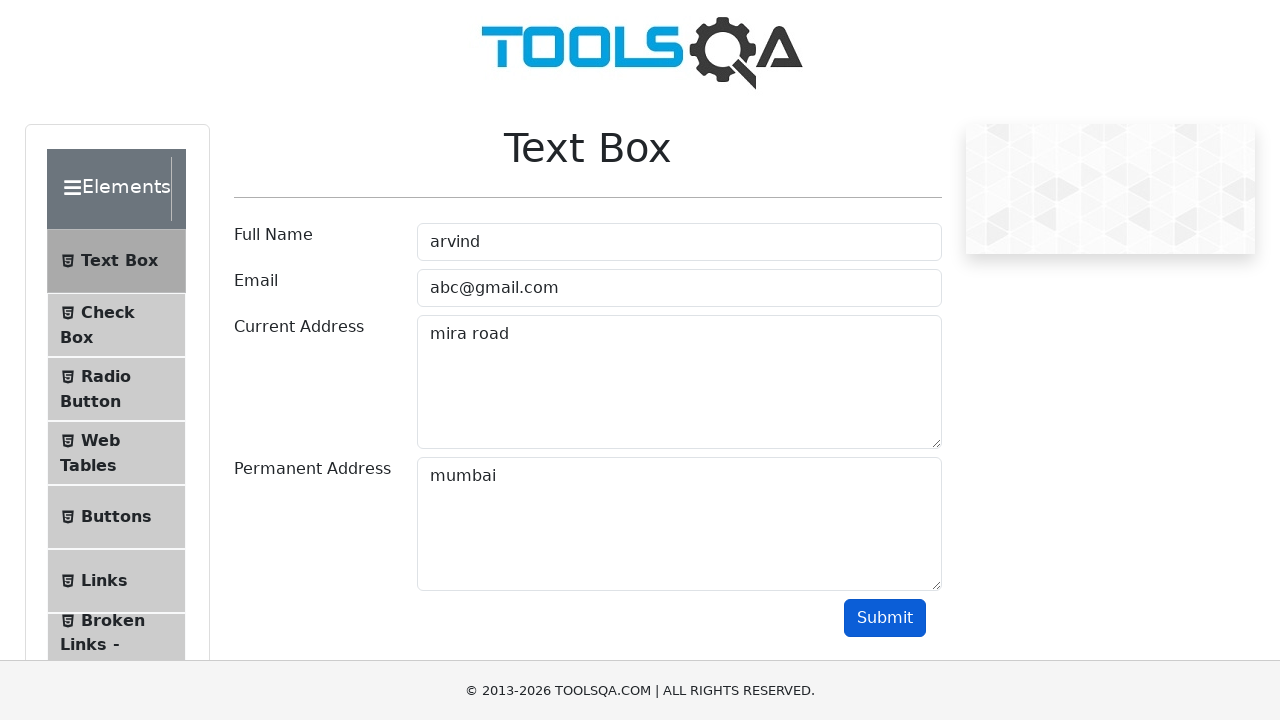